Tests autocomplete dropdown functionality by typing partial text and selecting a specific suggestion from the dropdown list

Starting URL: https://www.rahulshettyacademy.com/AutomationPractice/

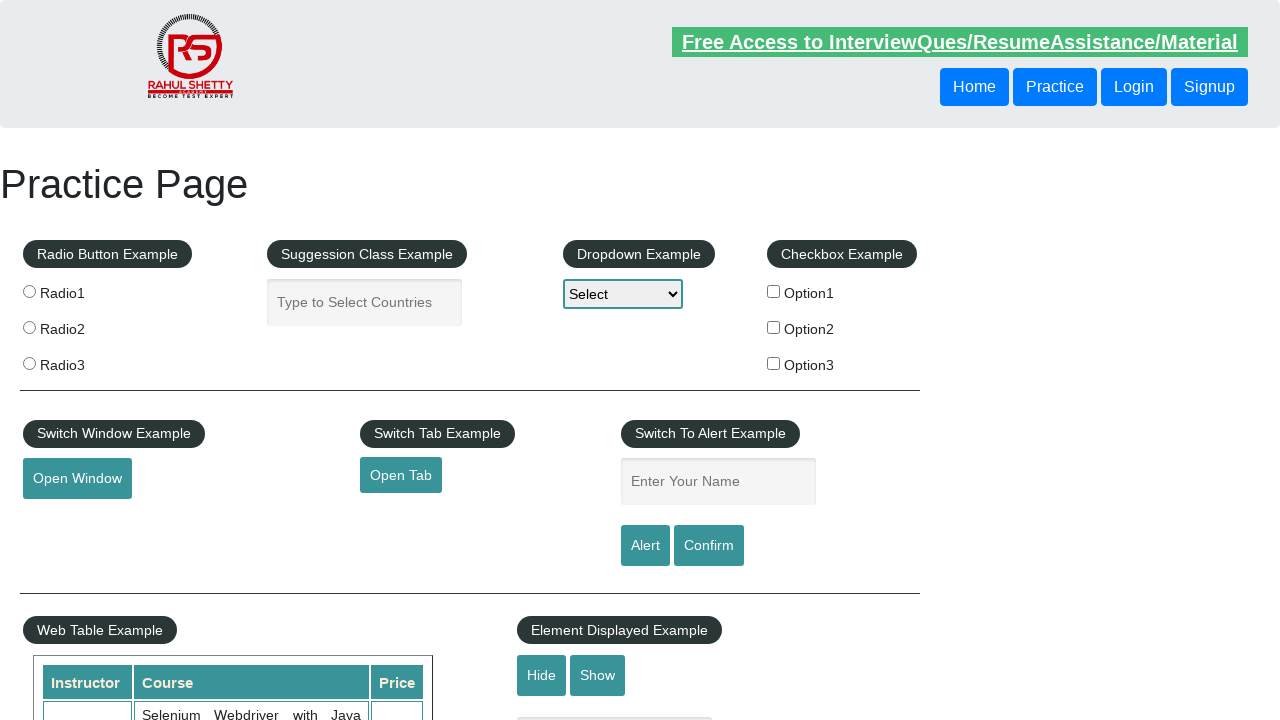

Filled autocomplete field with partial text 'Ind' on input#autocomplete
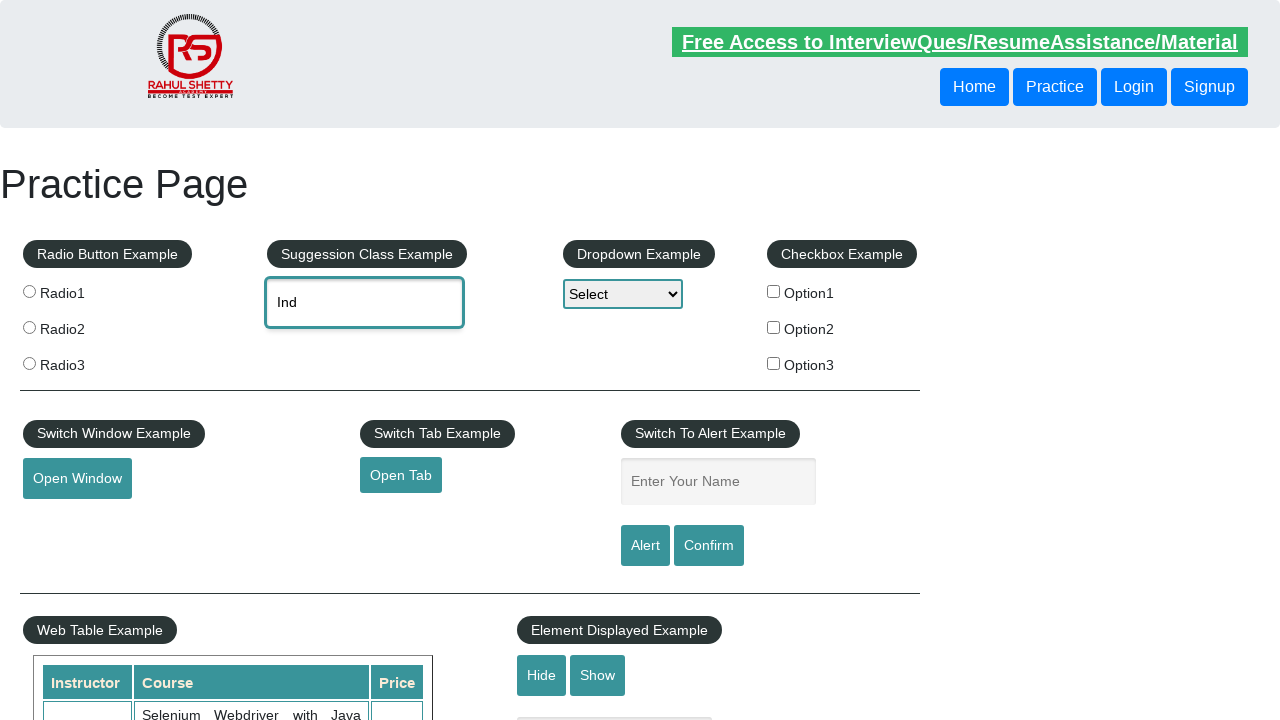

Autocomplete suggestions dropdown appeared
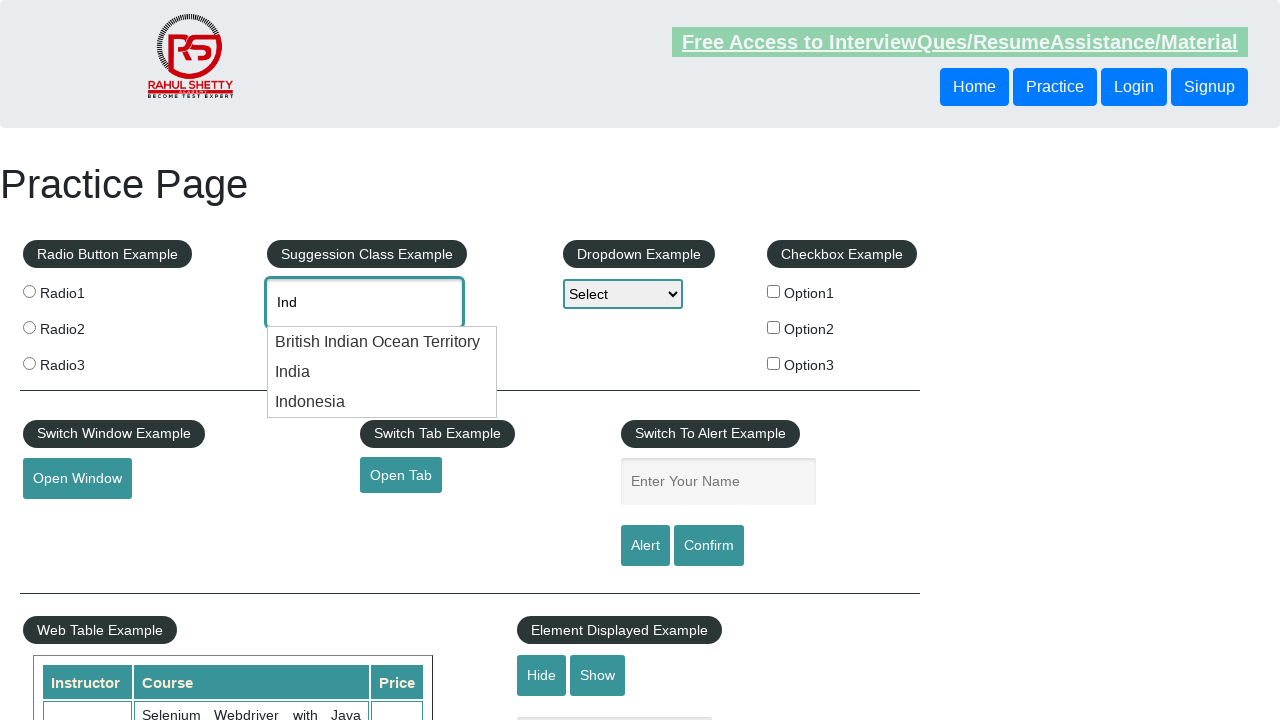

Retrieved all suggestion elements from dropdown
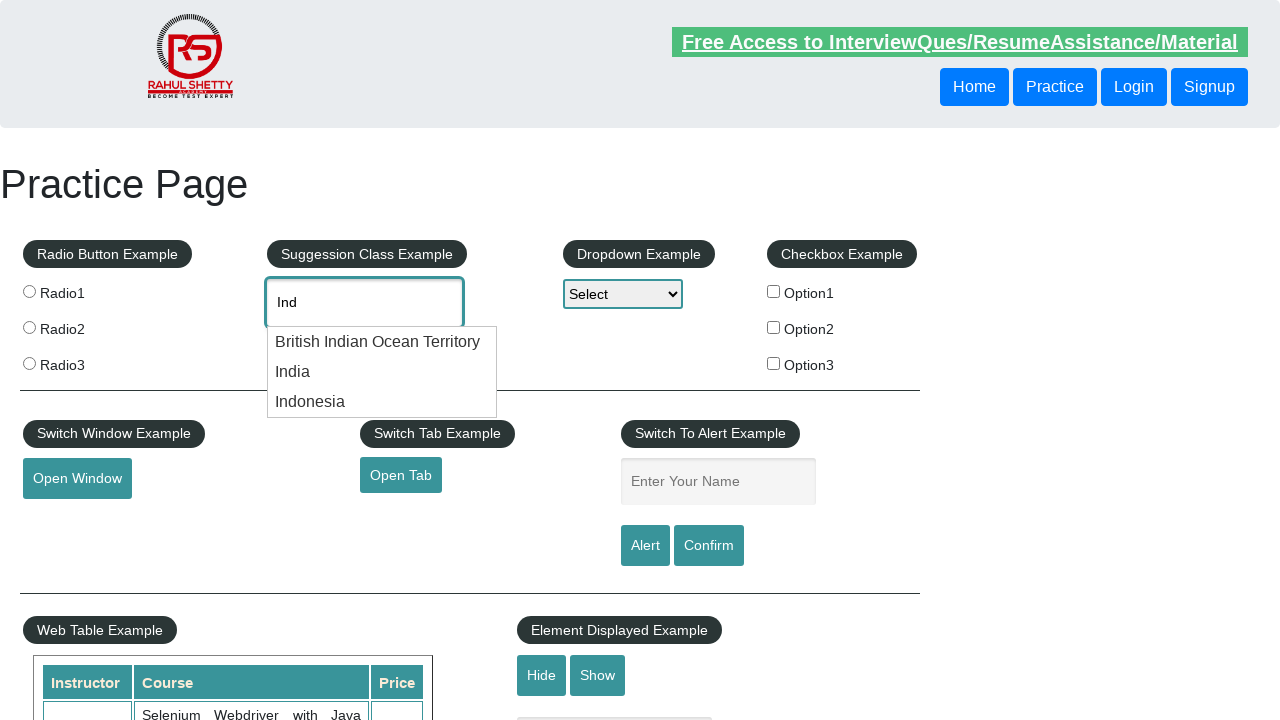

Selected 'Indonesia' from autocomplete suggestions at (382, 402) on li.ui-menu-item >> nth=2
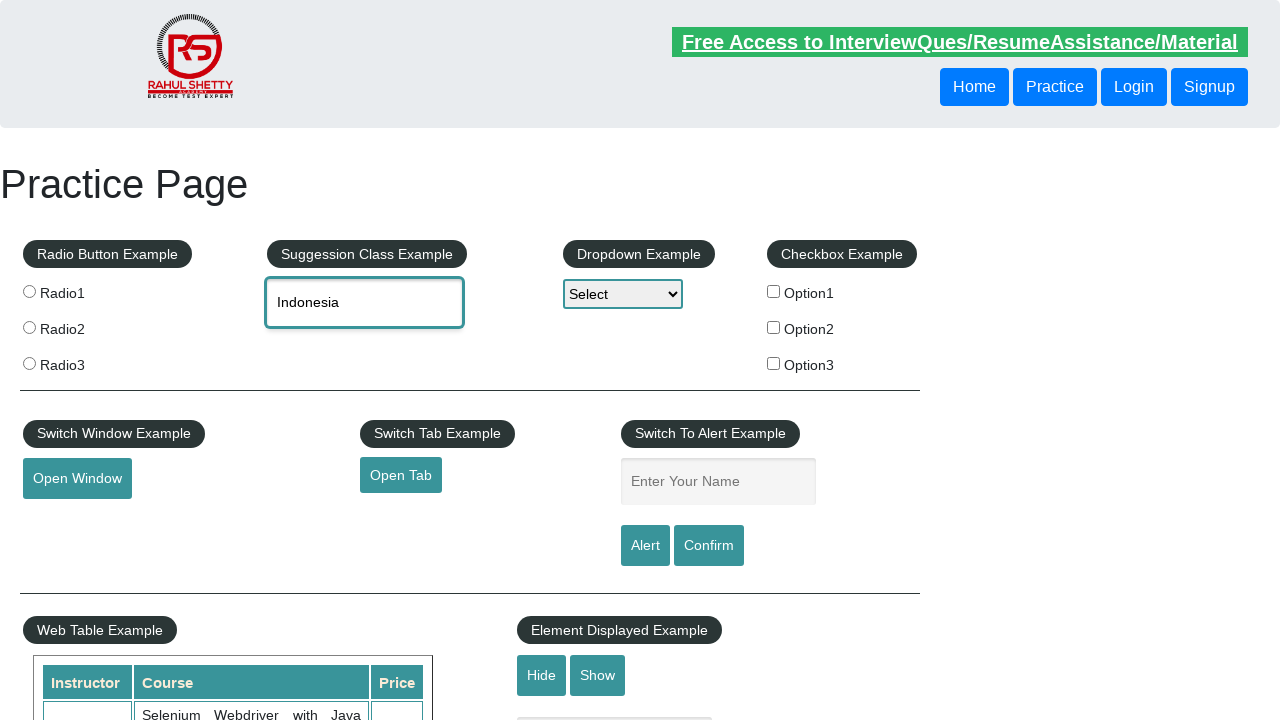

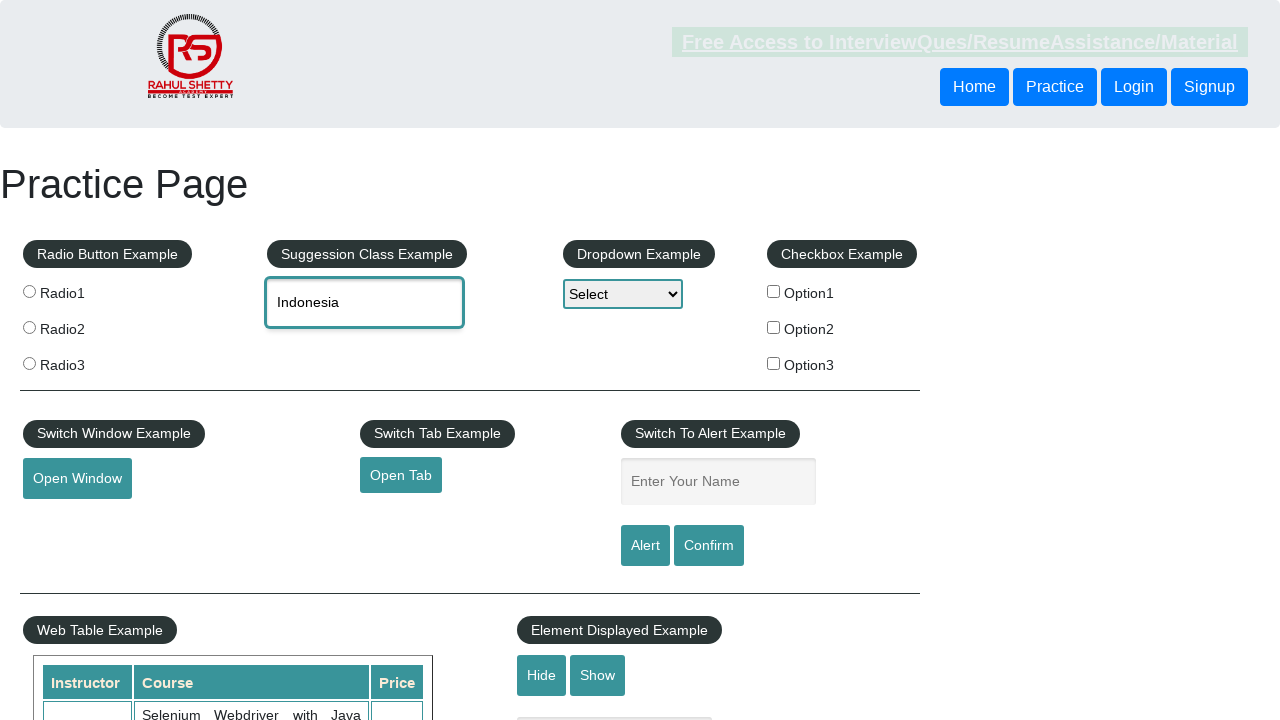